Tests signup with existing username and password to verify duplicate user validation

Starting URL: https://www.demoblaze.com/

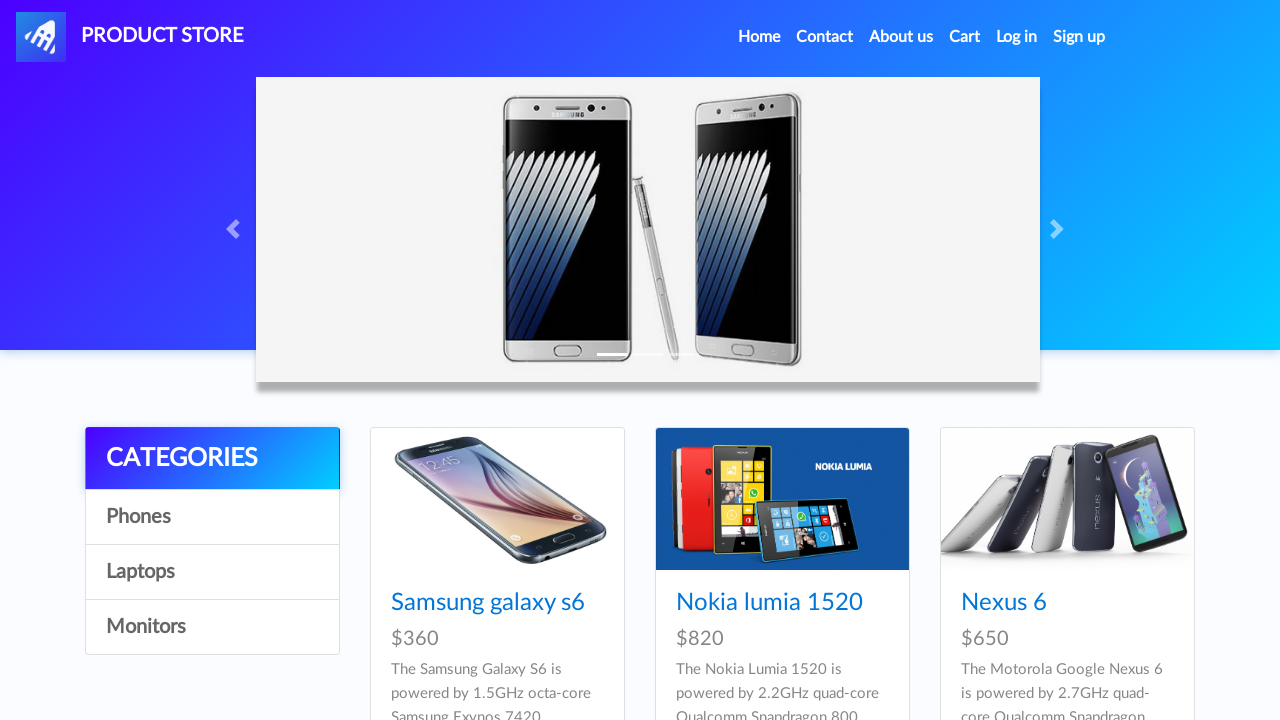

Clicked Sign up button to open signup modal at (1079, 37) on #signin2
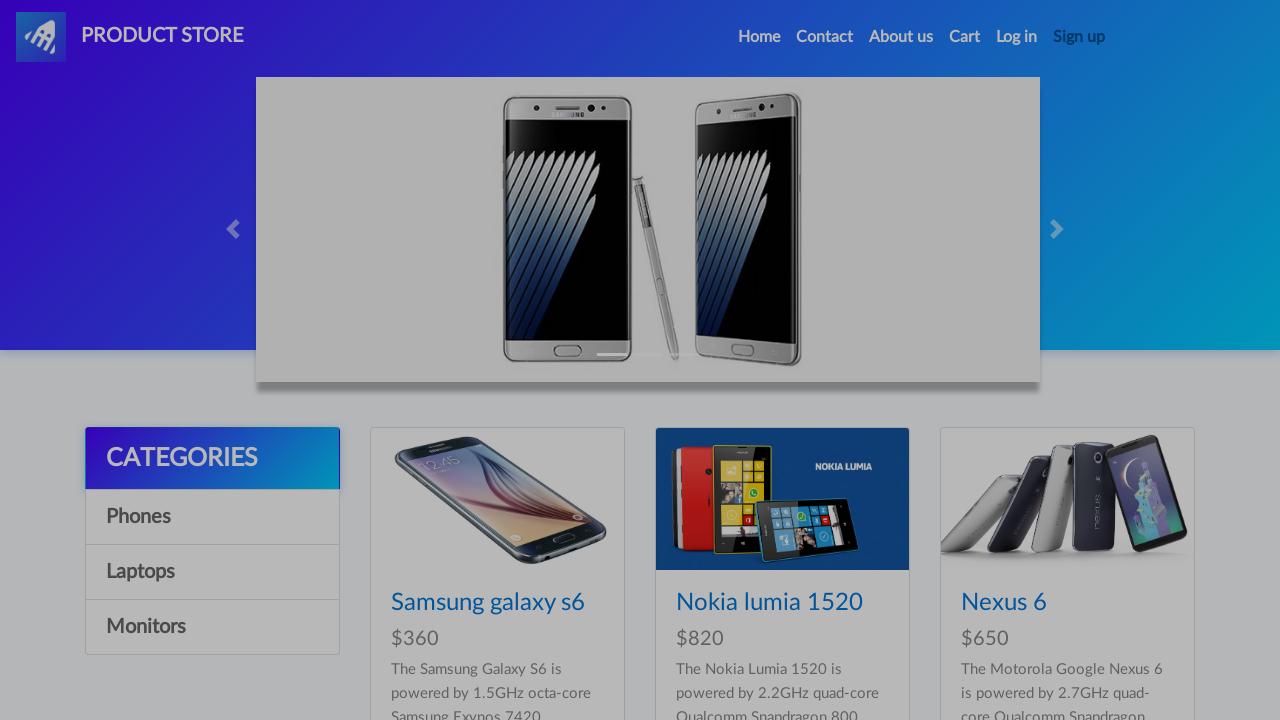

Username field became visible
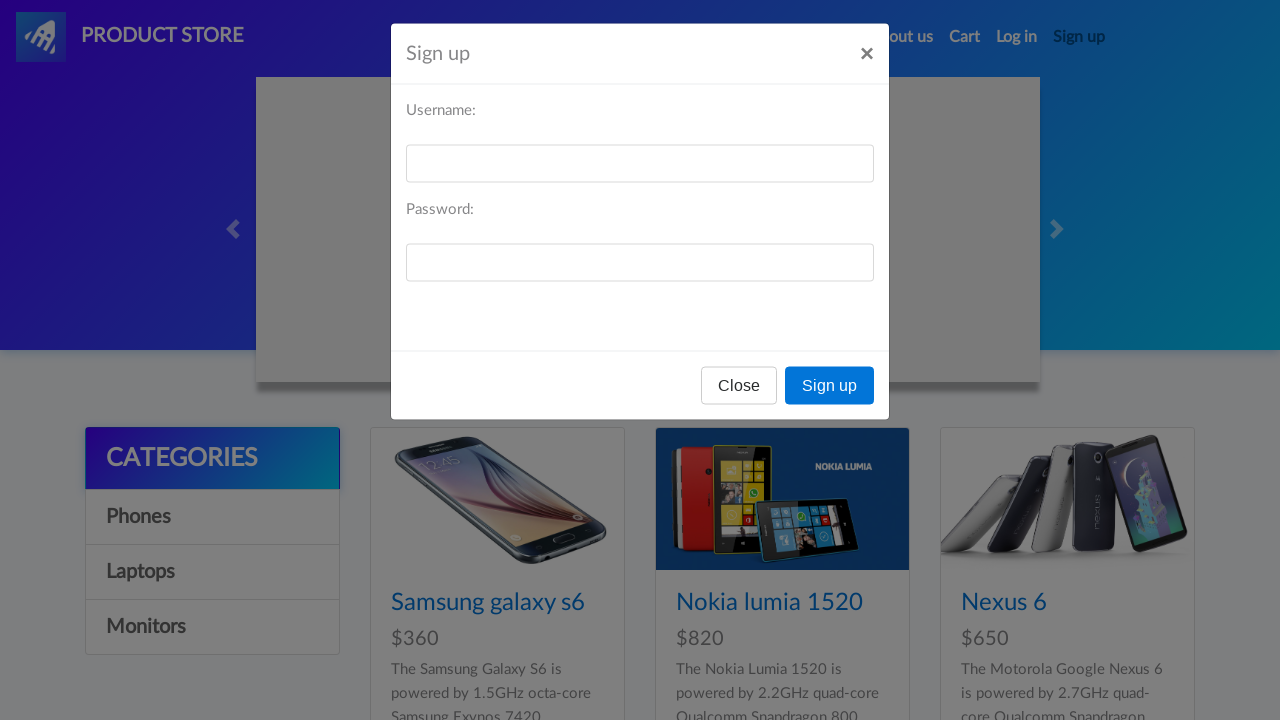

Filled username field with existing username 'esr99' on #sign-username
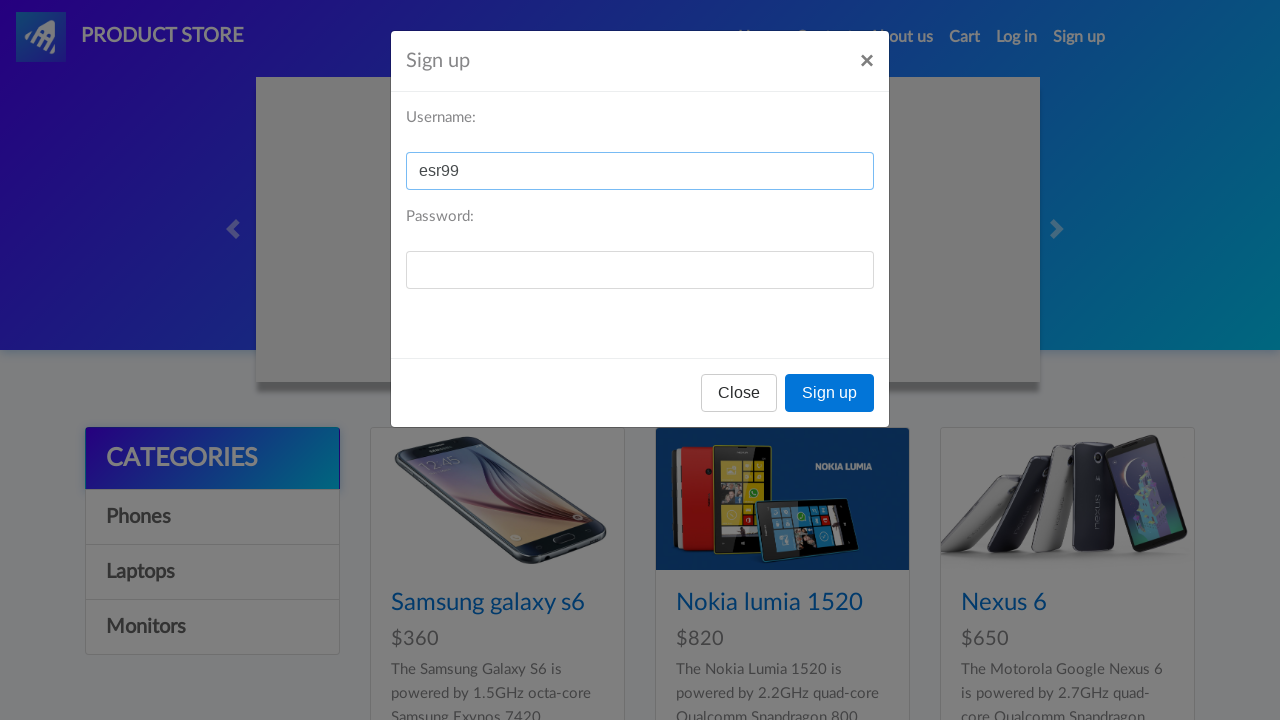

Filled password field with 'esr123456' on #sign-password
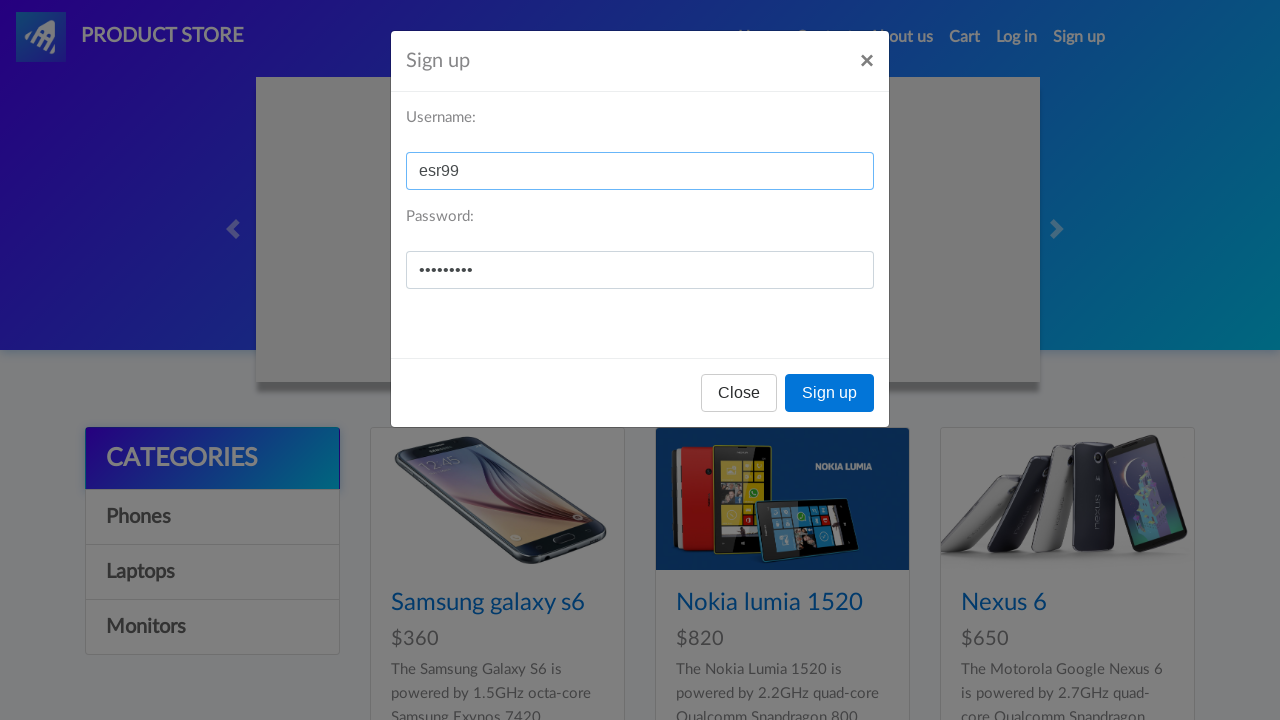

Sign up button became visible
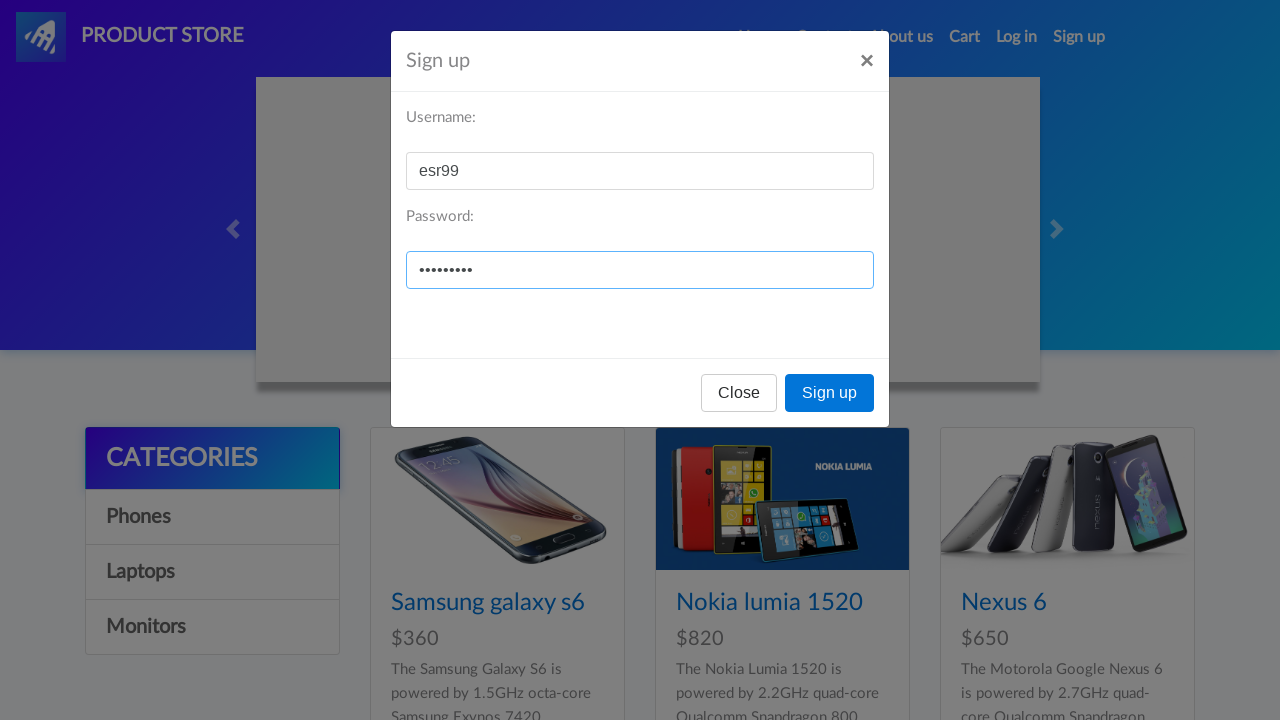

Clicked Sign up button to submit form with existing credentials at (830, 393) on xpath=//button[contains(text(),'Sign up')]
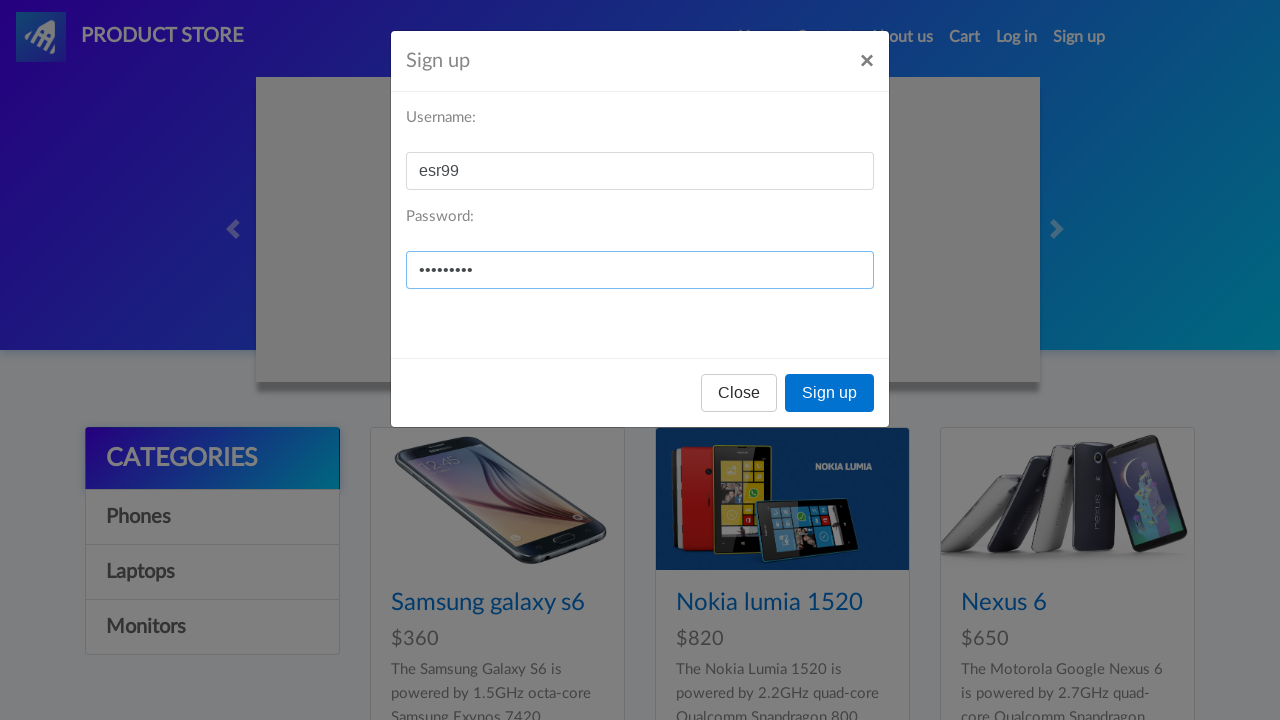

Set up dialog handler to accept alert for duplicate user validation
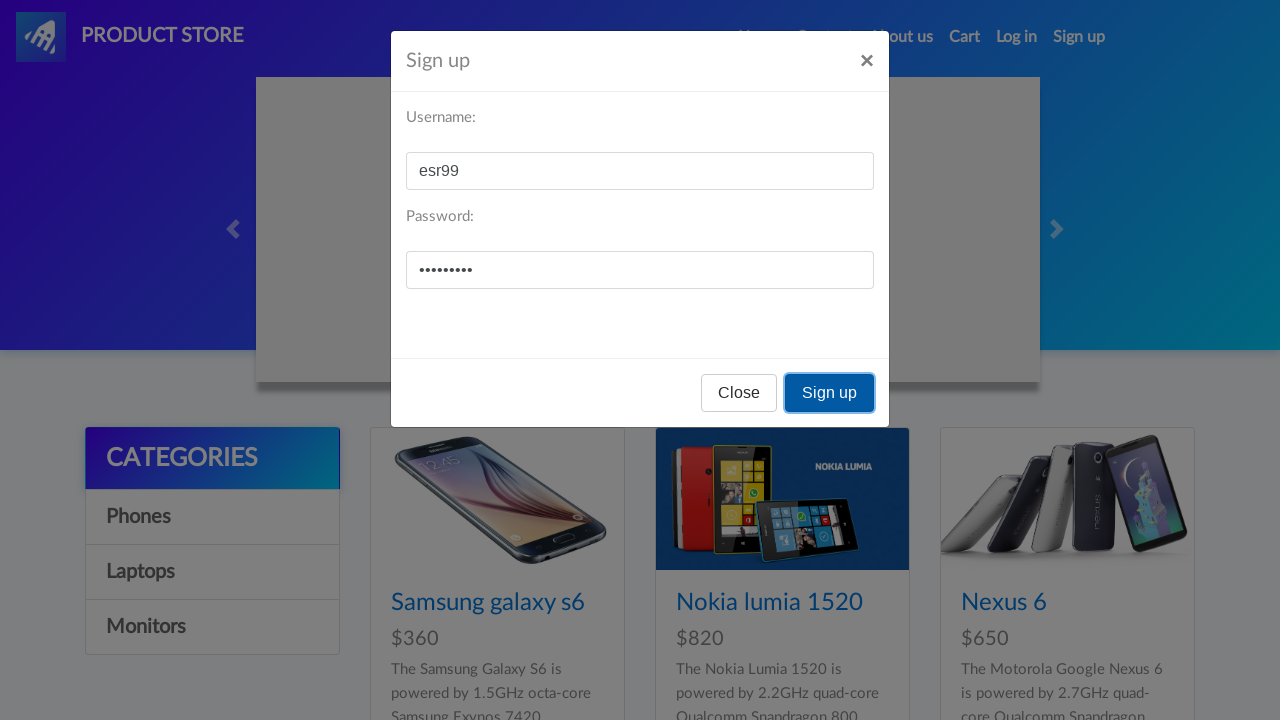

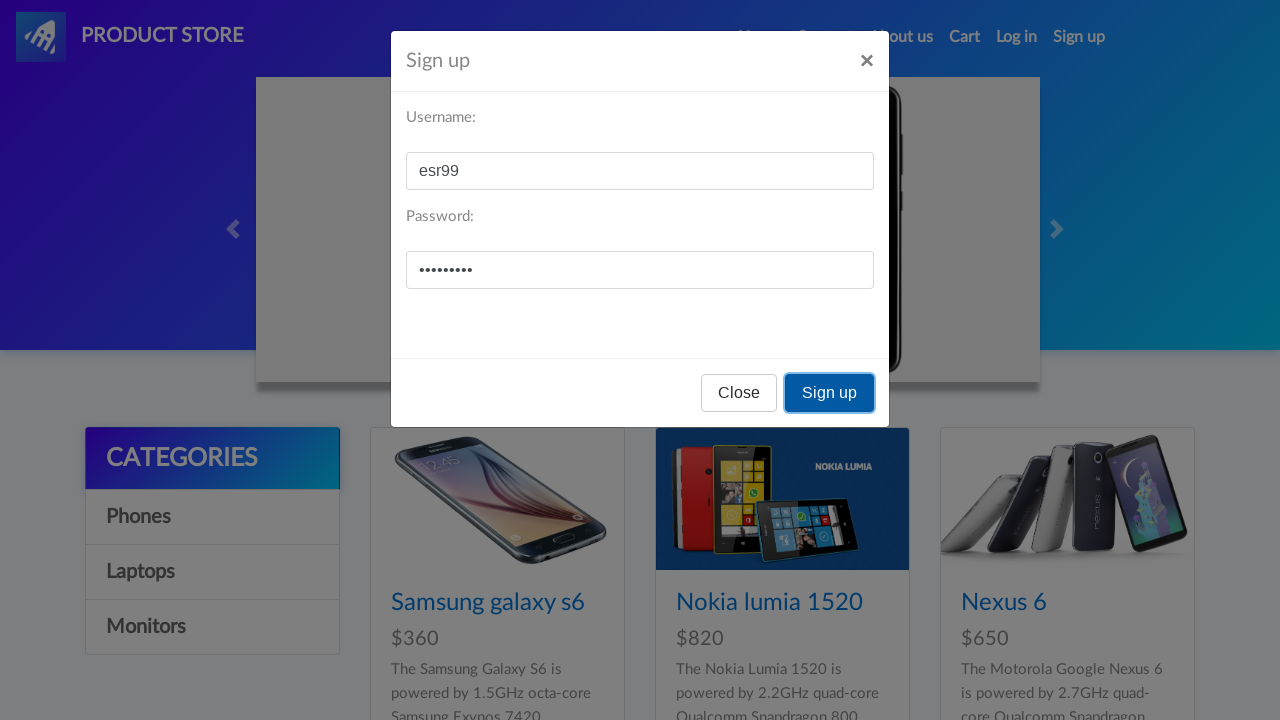